Tests the basic JavaScript alert box by clicking the "Show alert box" button and accepting the alert dialog.

Starting URL: https://testpages.herokuapp.com/styled/alerts/alert-test.html

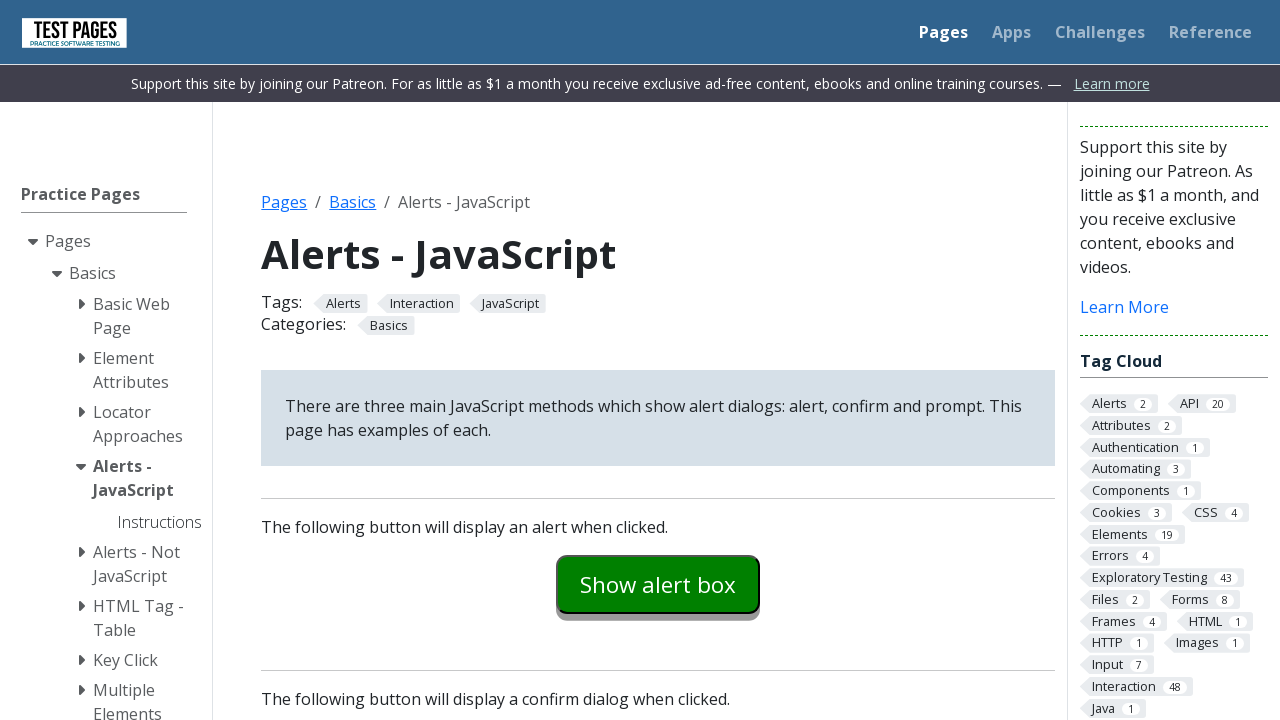

Waited for page to load
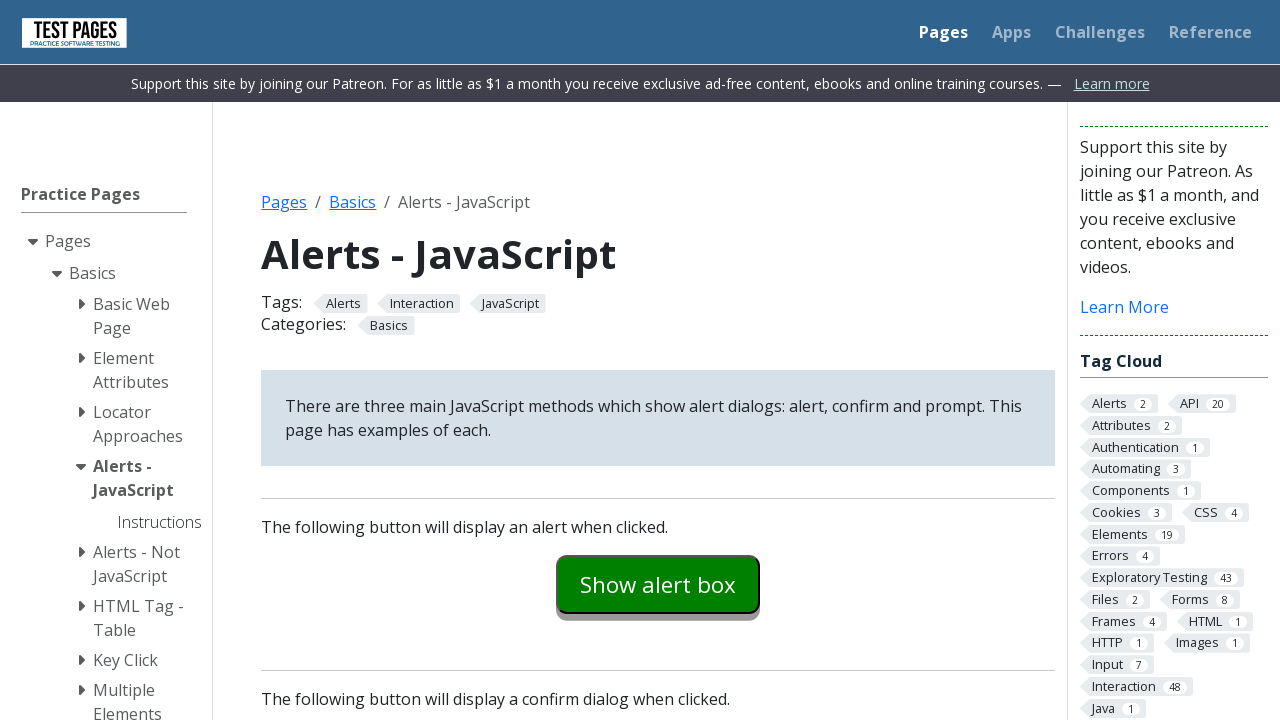

Clicked the 'Show alert box' button at (658, 584) on #alertexamples
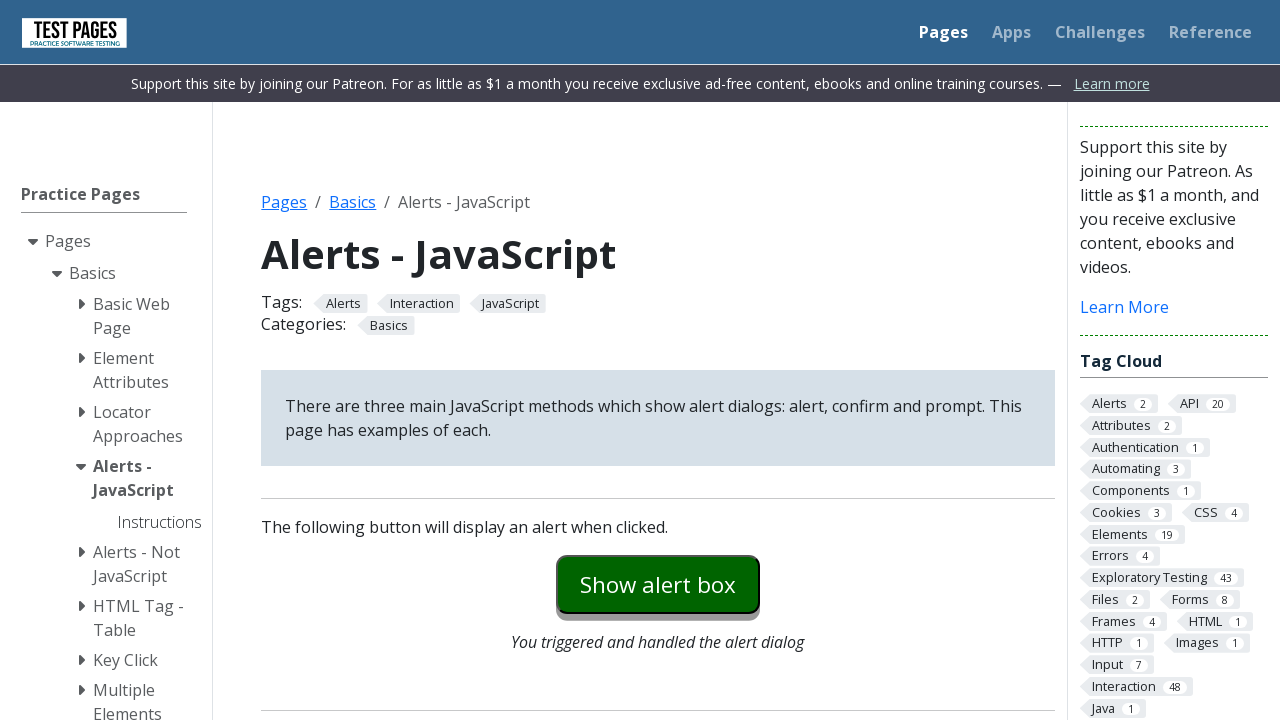

Alert dialog accepted
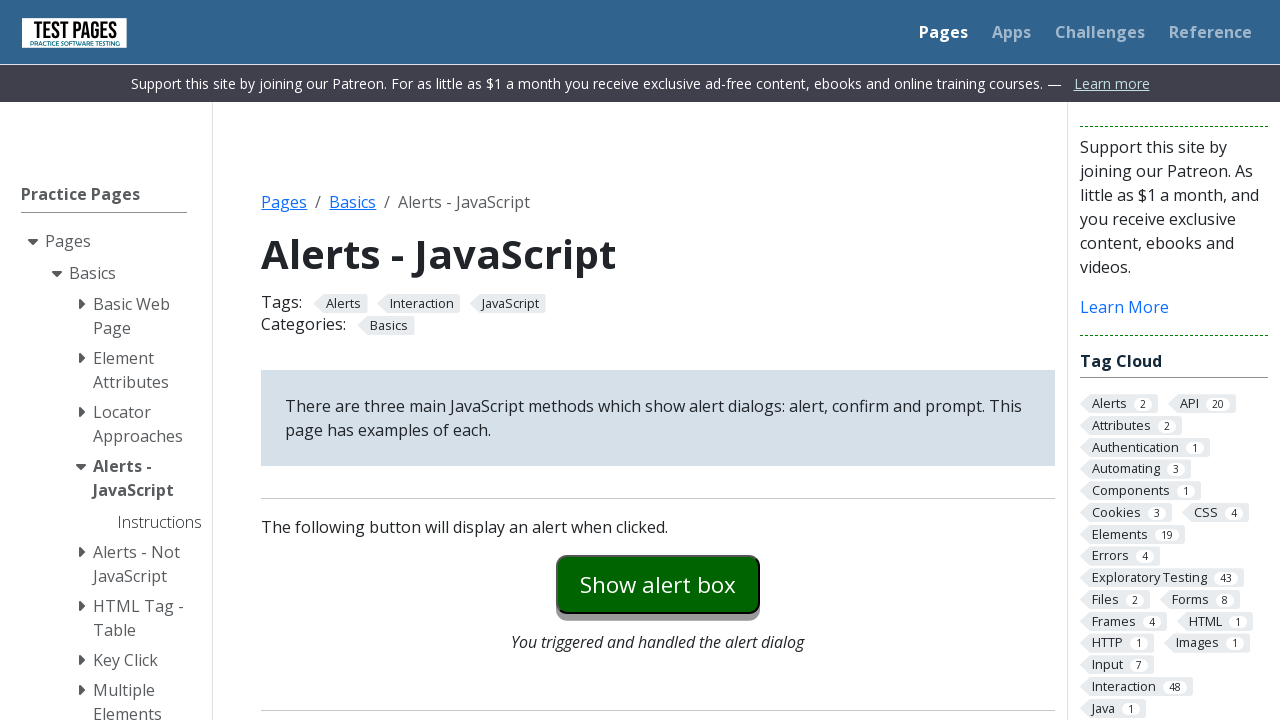

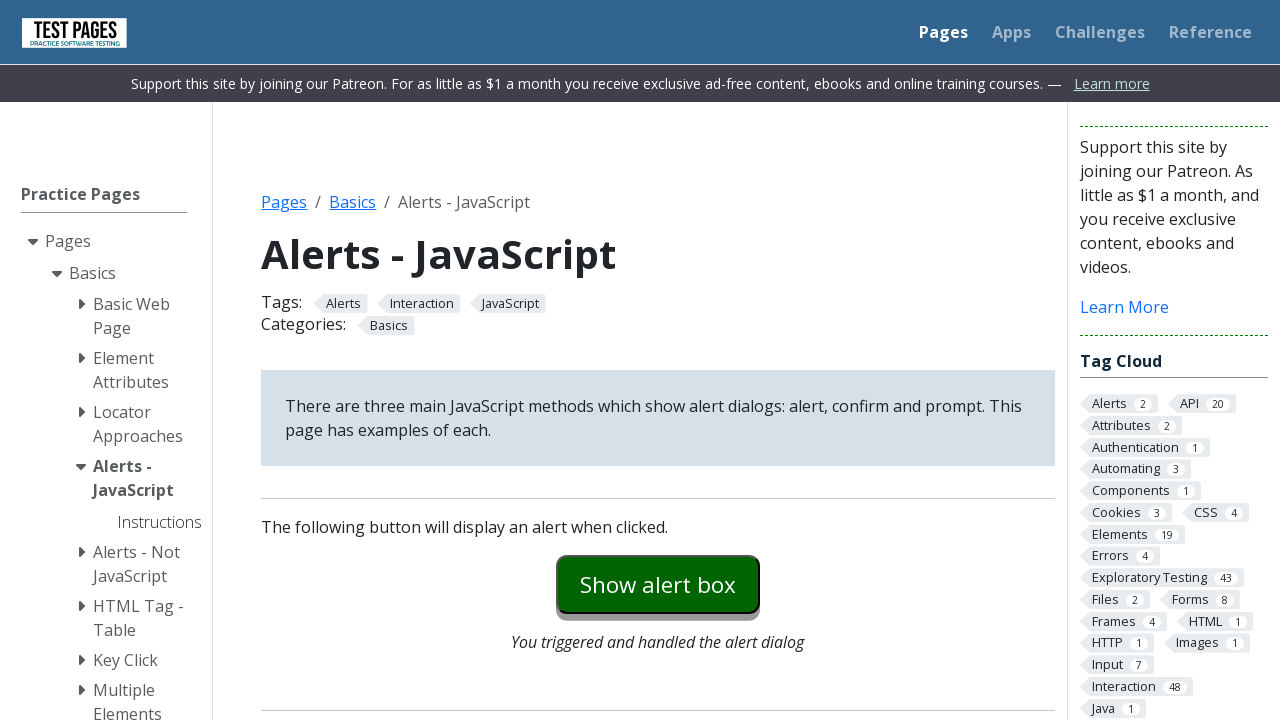